Tests the passengers dropdown by opening it, adding 2 additional adults (total 3), clicking Done, and verifying the count is displayed correctly.

Starting URL: https://rahulshettyacademy.com/dropdownsPractise/

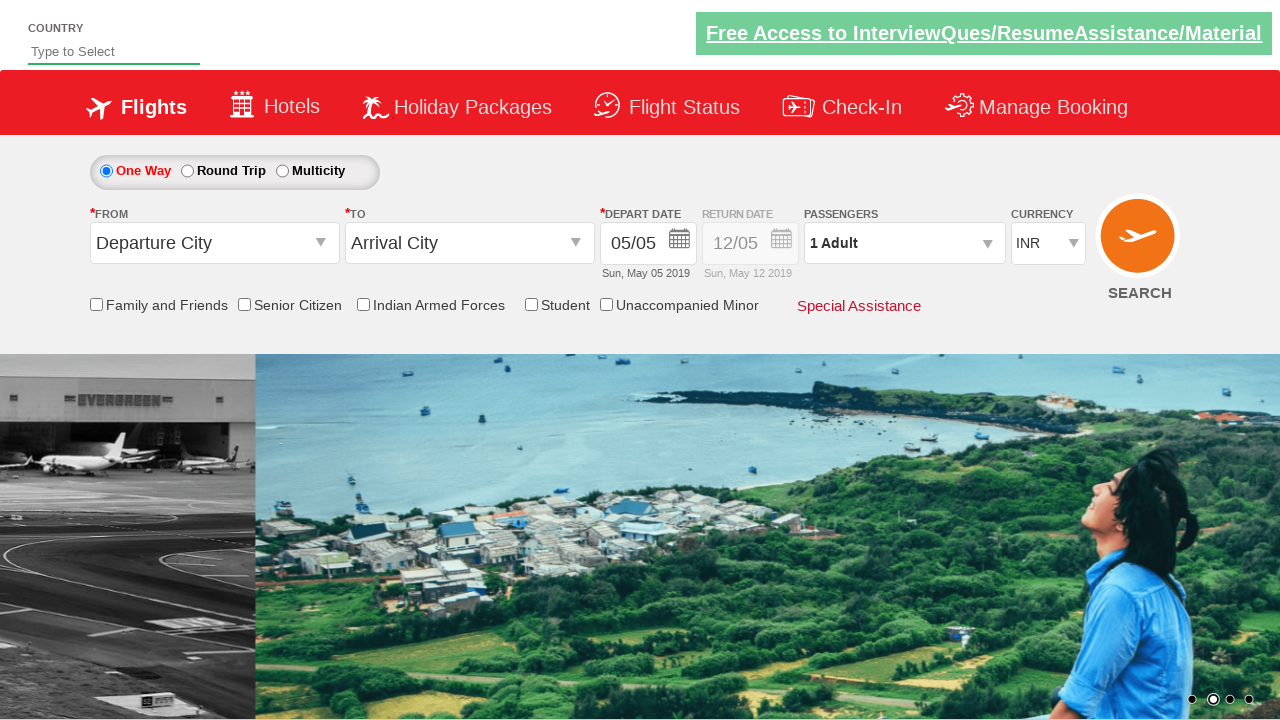

Opened passengers dropdown at (904, 243) on div#divpaxinfo >> nth=0
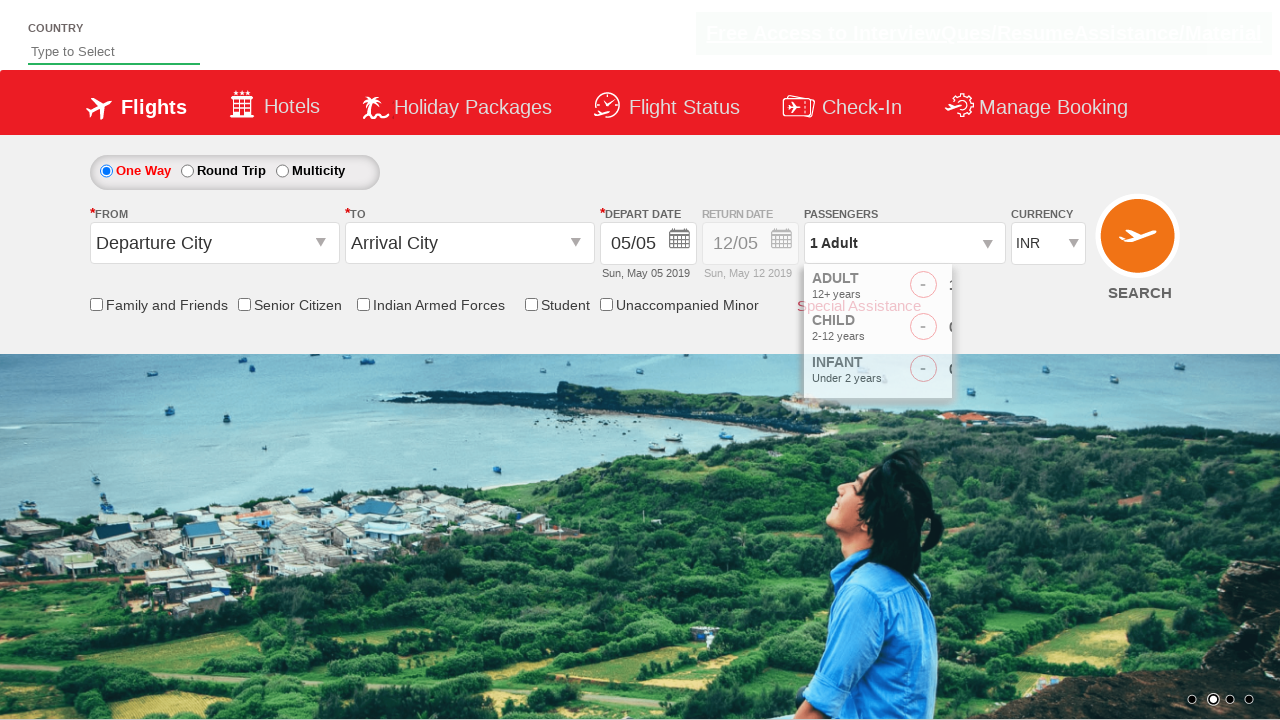

Clicked increment adult button (1st time) at (982, 288) on #hrefIncAdt
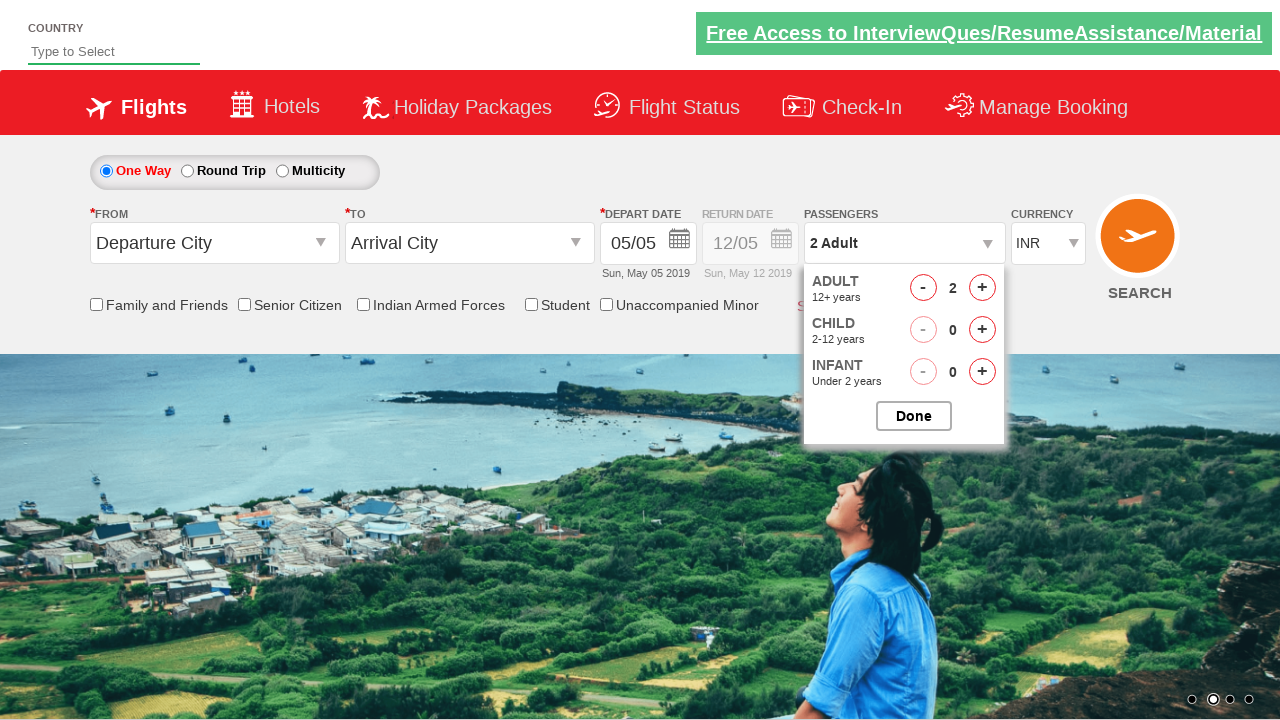

Clicked increment adult button (2nd time) at (982, 288) on #hrefIncAdt
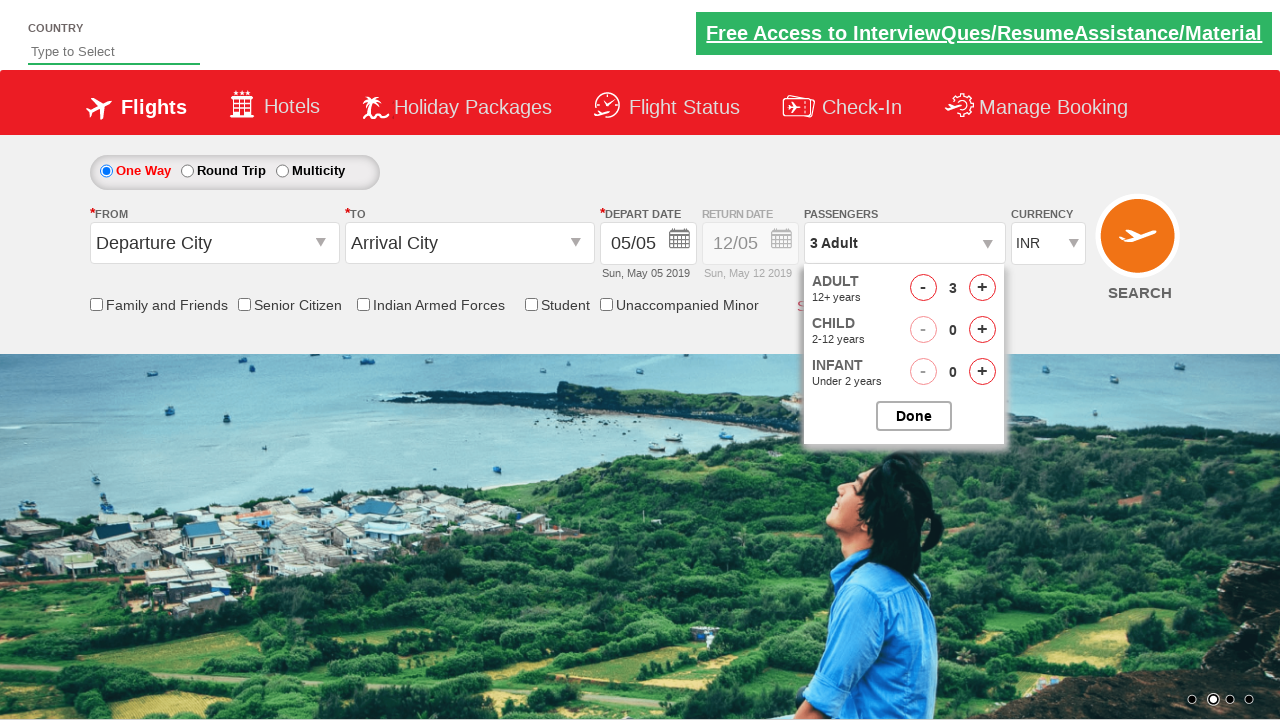

Clicked Done button to close passengers dropdown at (914, 416) on #btnclosepaxoption
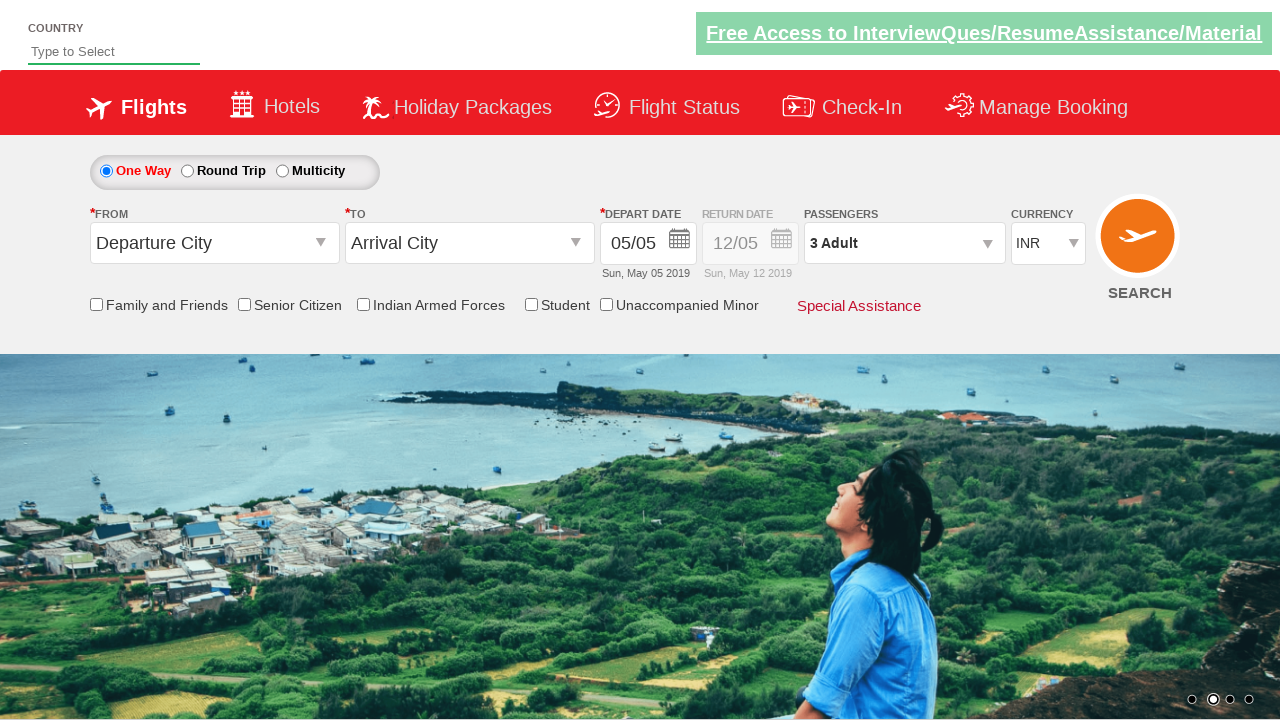

Verified passenger count displays correctly (3 adults total)
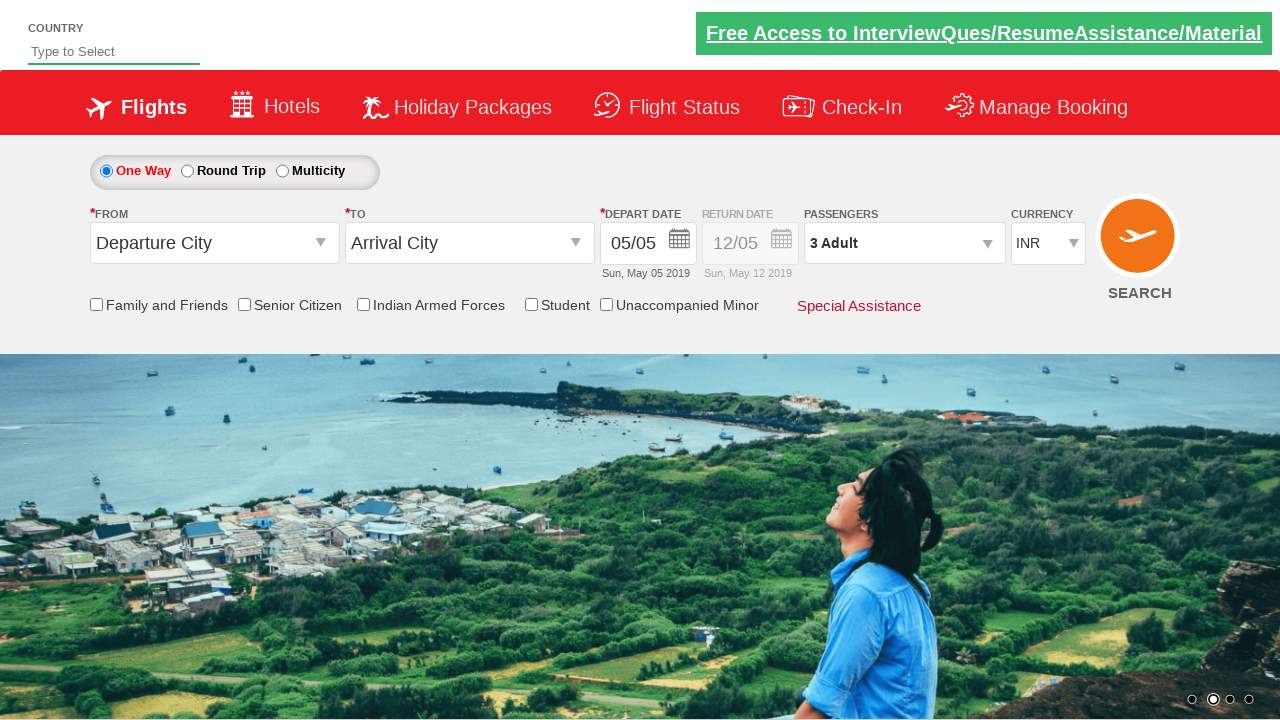

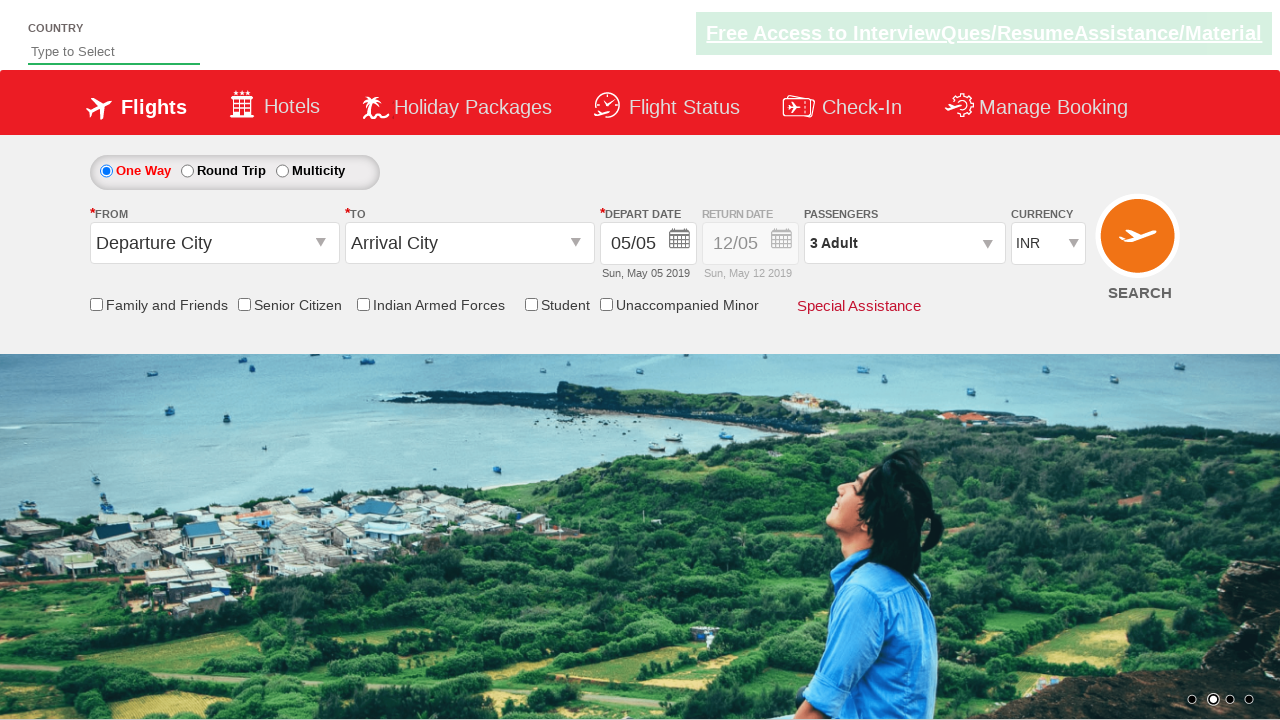